Tests the OneLook Thesaurus definition lookup functionality by searching for a word and verifying the definition is displayed

Starting URL: https://www.onelook.com/thesaurus

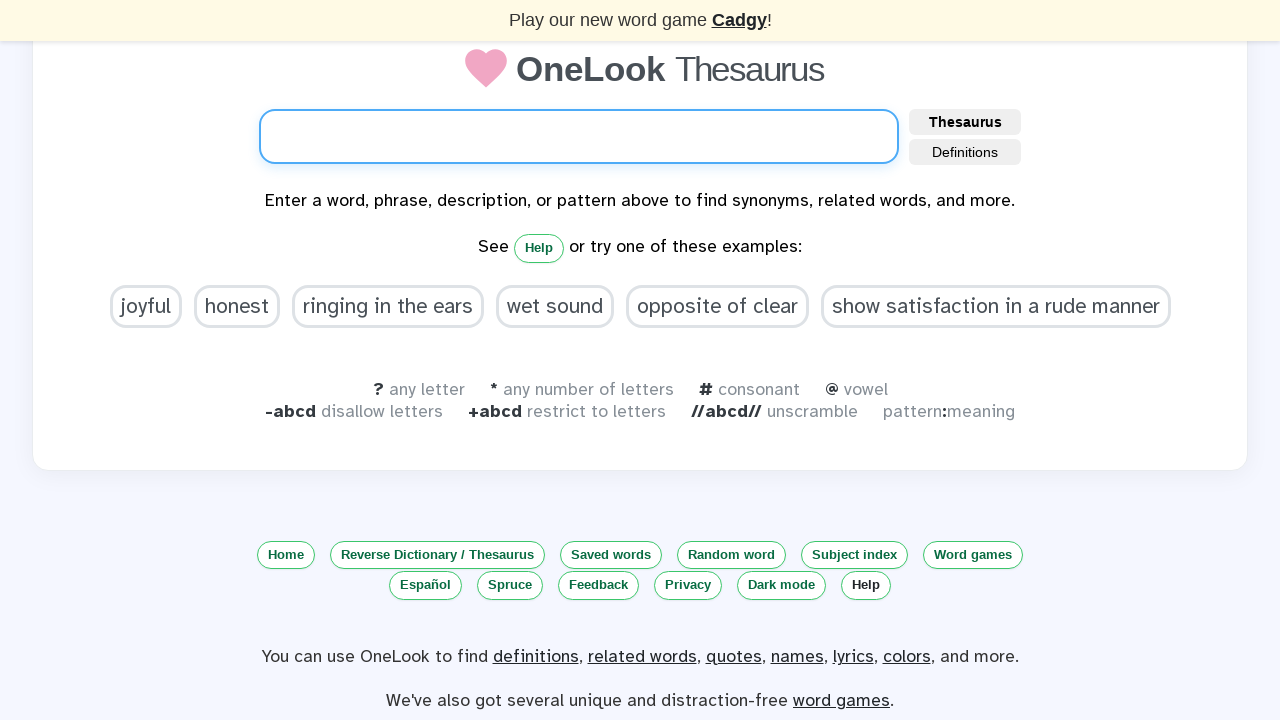

Filled search input with 'computer' on #thesinput
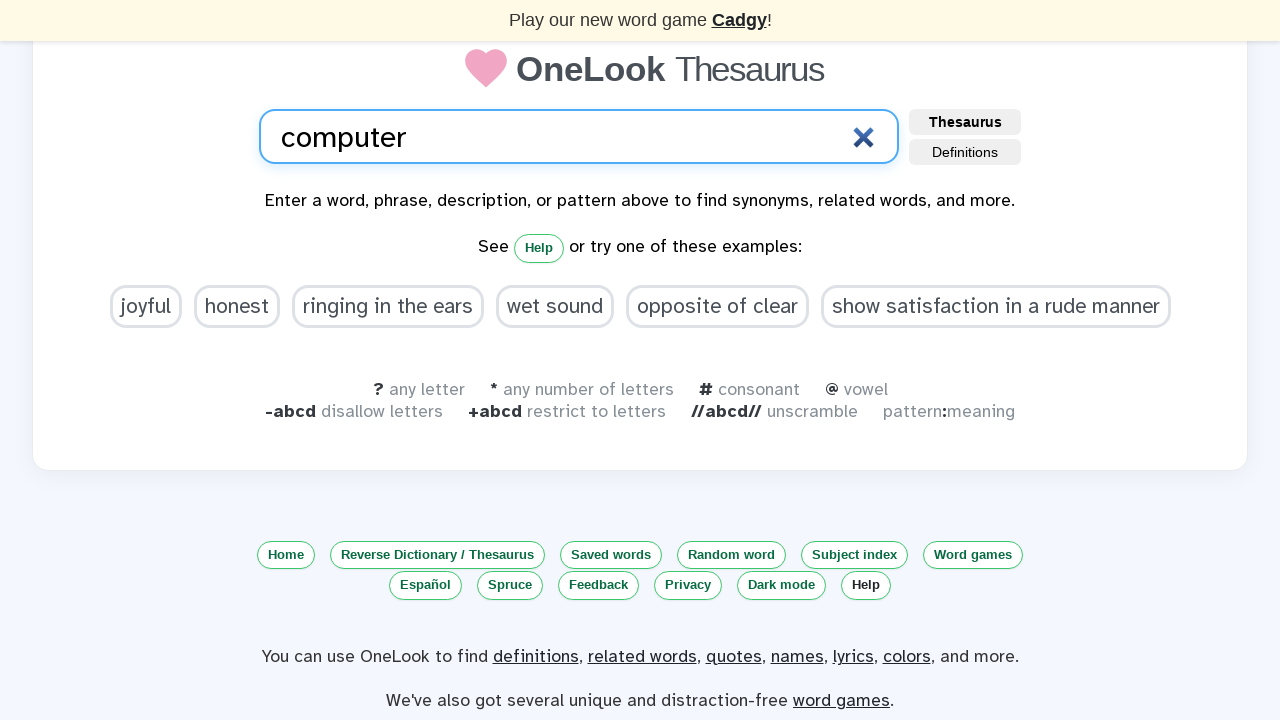

Pressed Enter to search for word definition on #thesinput
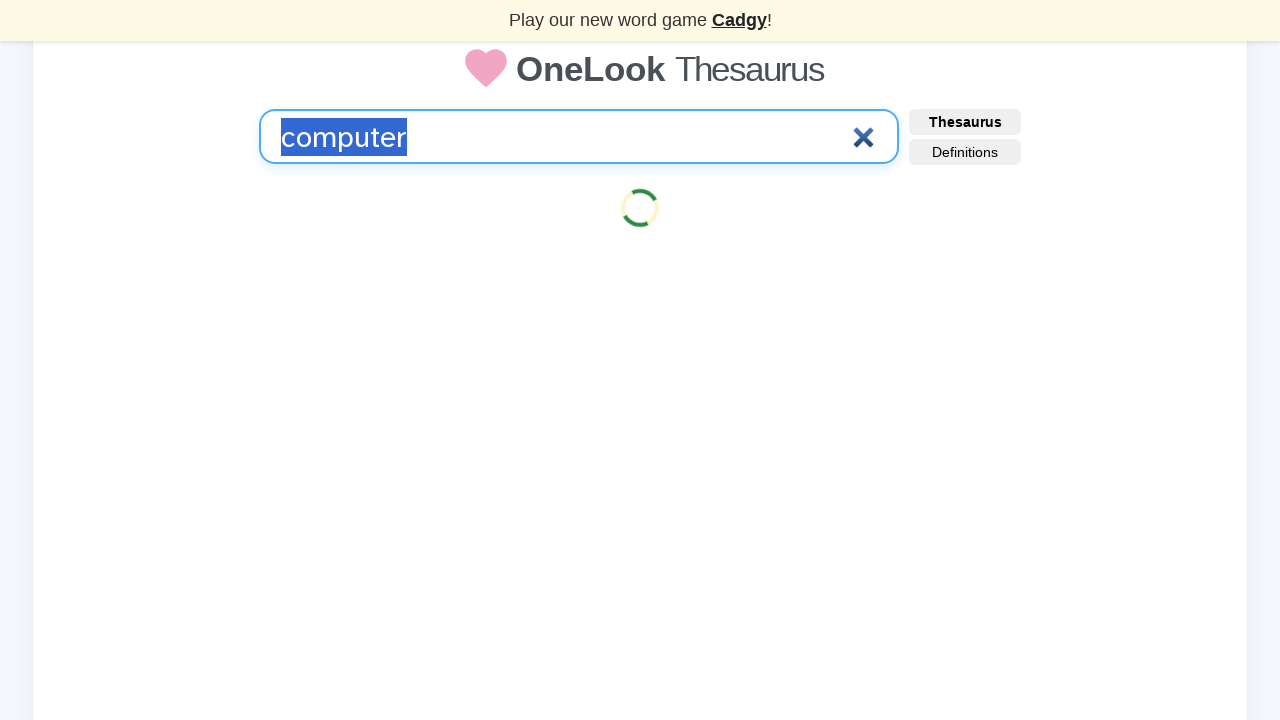

Waited 2 seconds for results to load
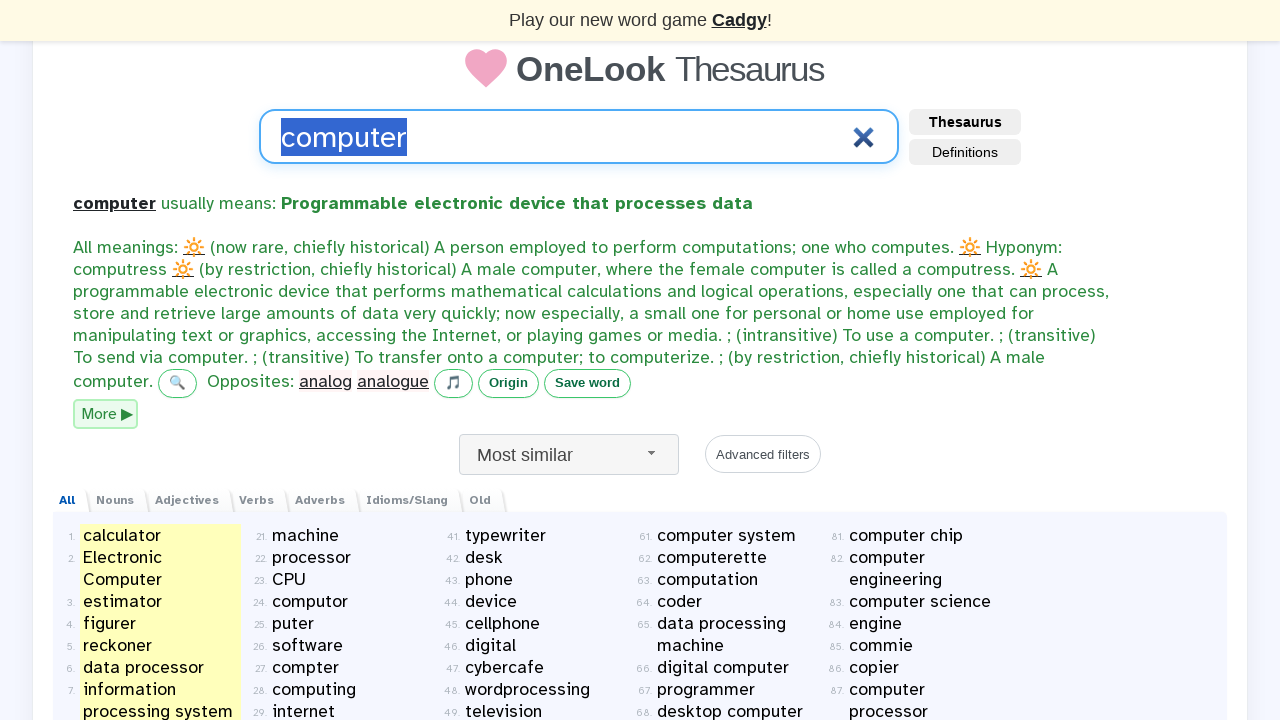

Definition box loaded and is visible
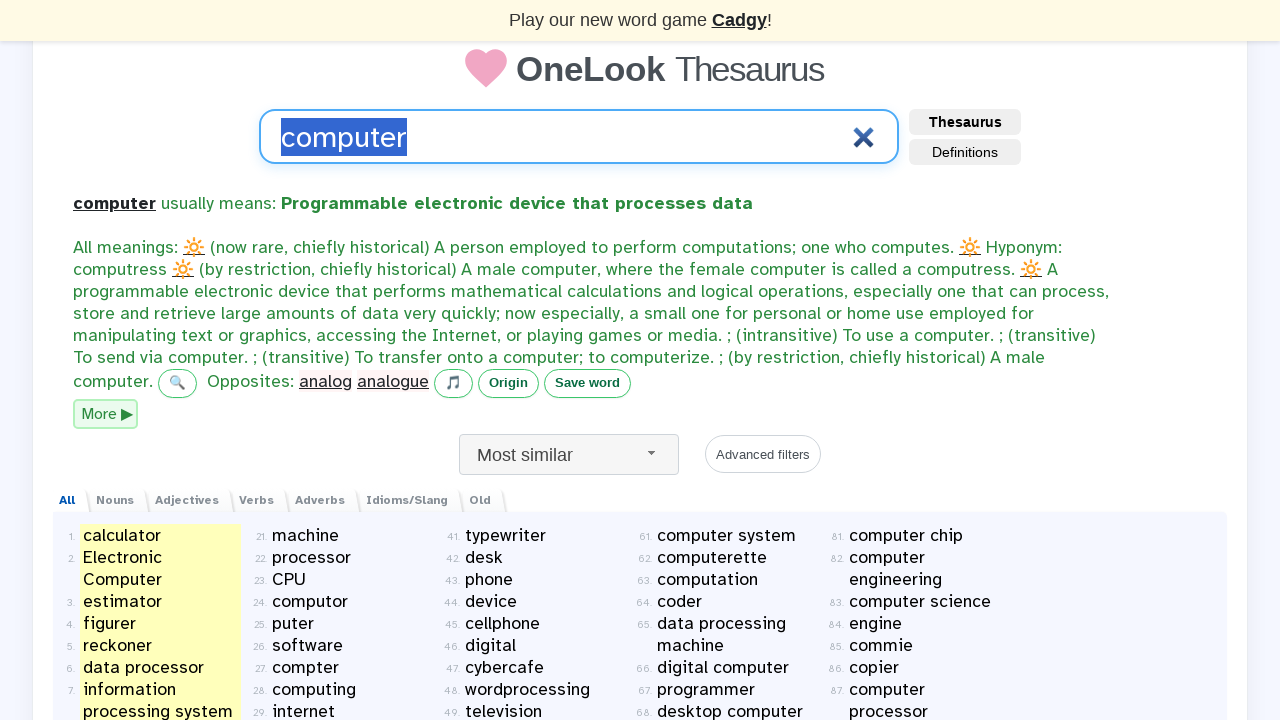

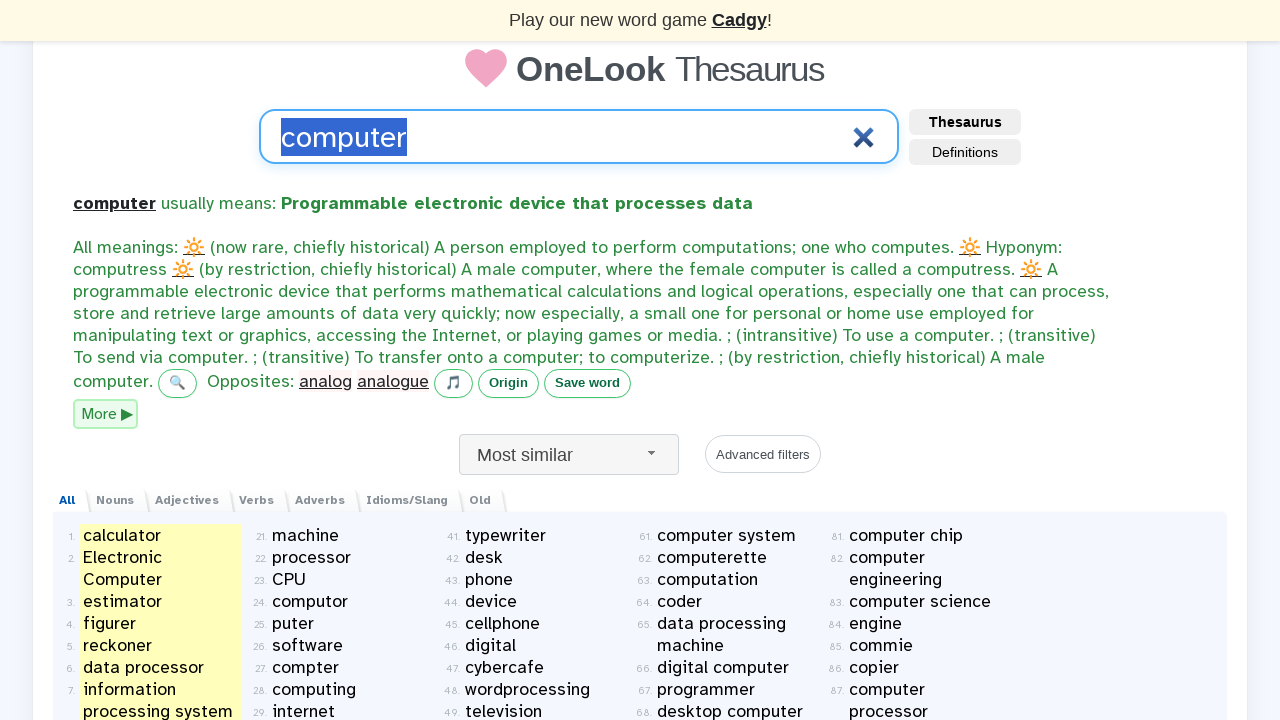